Tests JavaScript scroll functionality by scrolling down the Selenium homepage incrementally 5 times, then scrolling back up 5 times to verify smooth scrolling behavior.

Starting URL: https://www.selenium.dev/

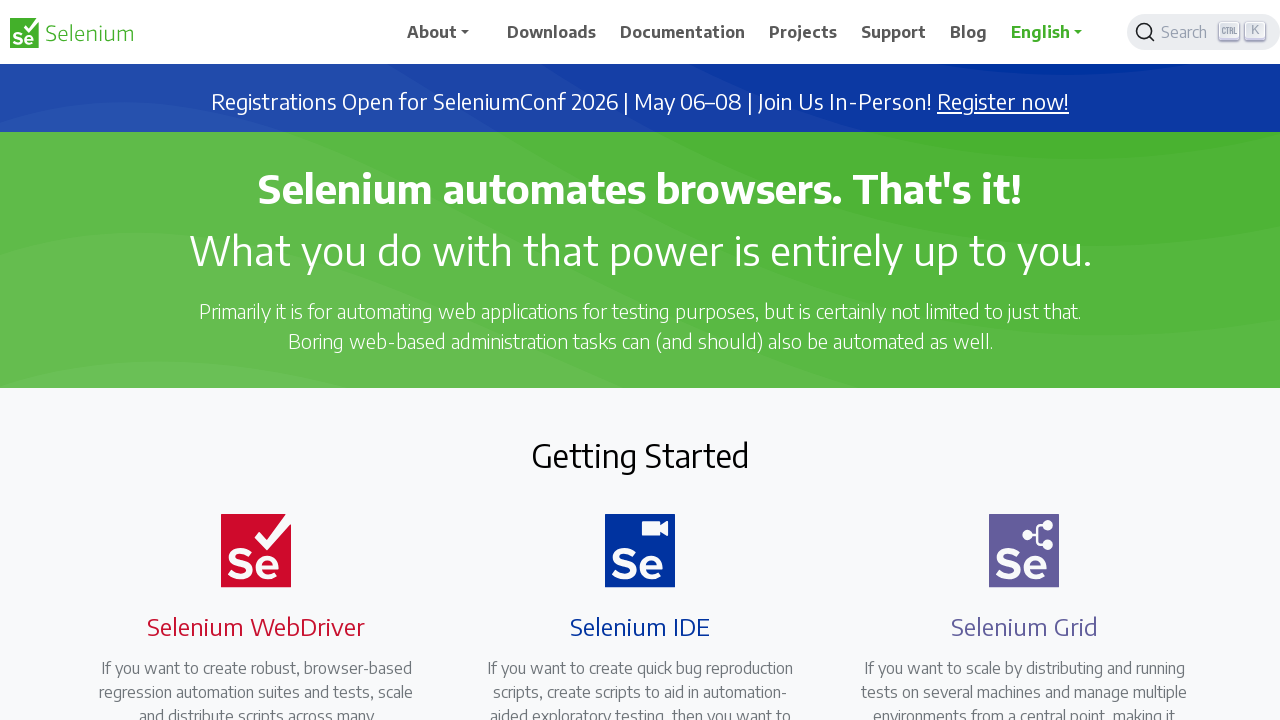

Scrolled down 80 pixels (scroll down iteration 1/5)
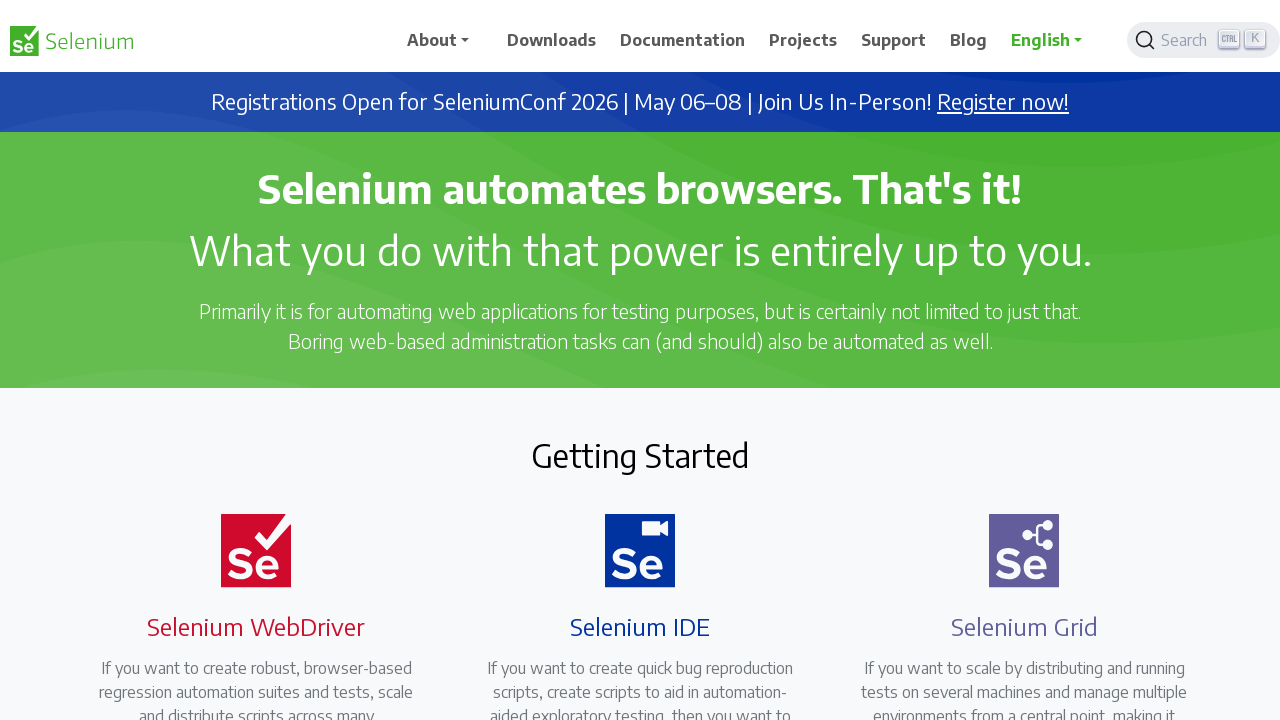

Waited 500ms for smooth scroll animation (scroll down iteration 1/5)
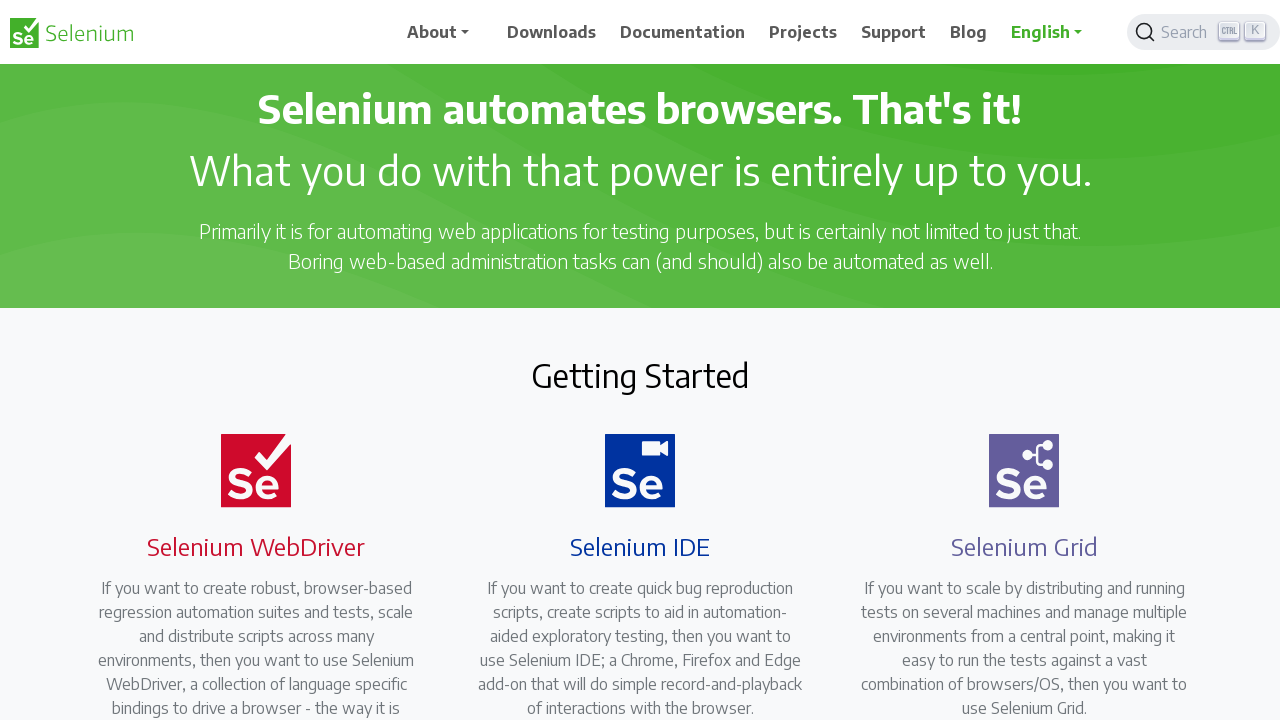

Scrolled down 80 pixels (scroll down iteration 2/5)
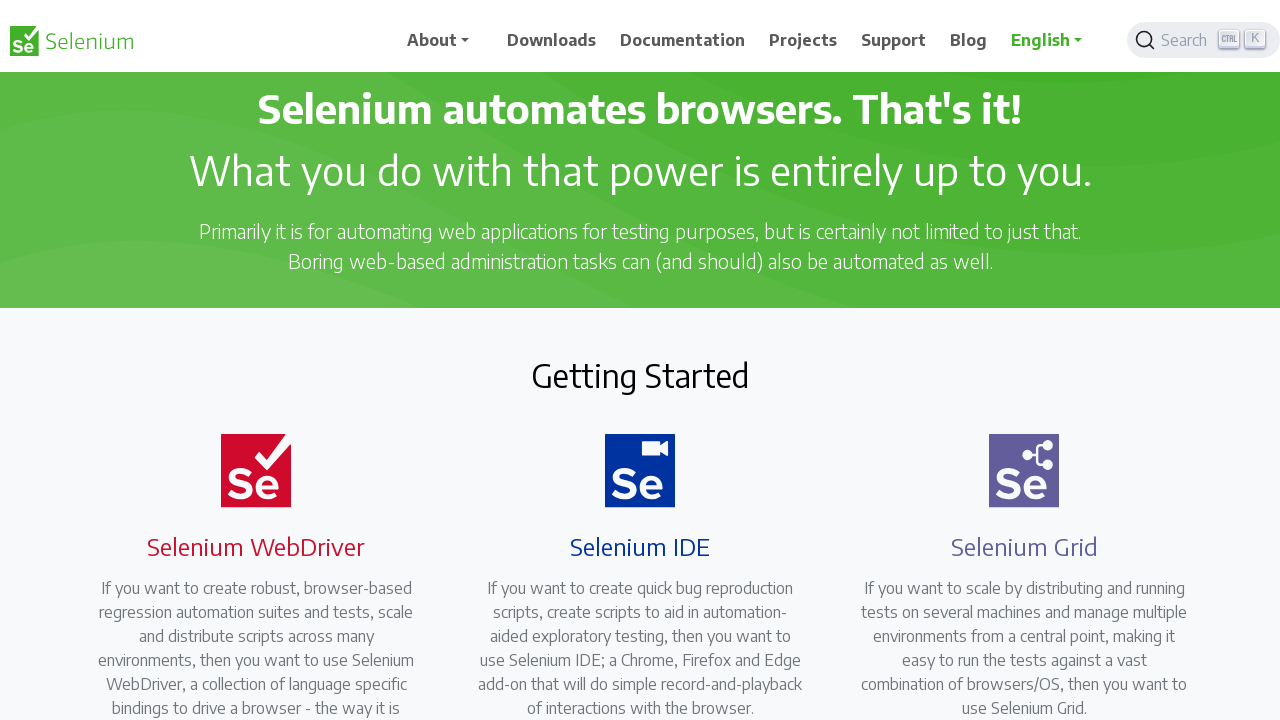

Waited 500ms for smooth scroll animation (scroll down iteration 2/5)
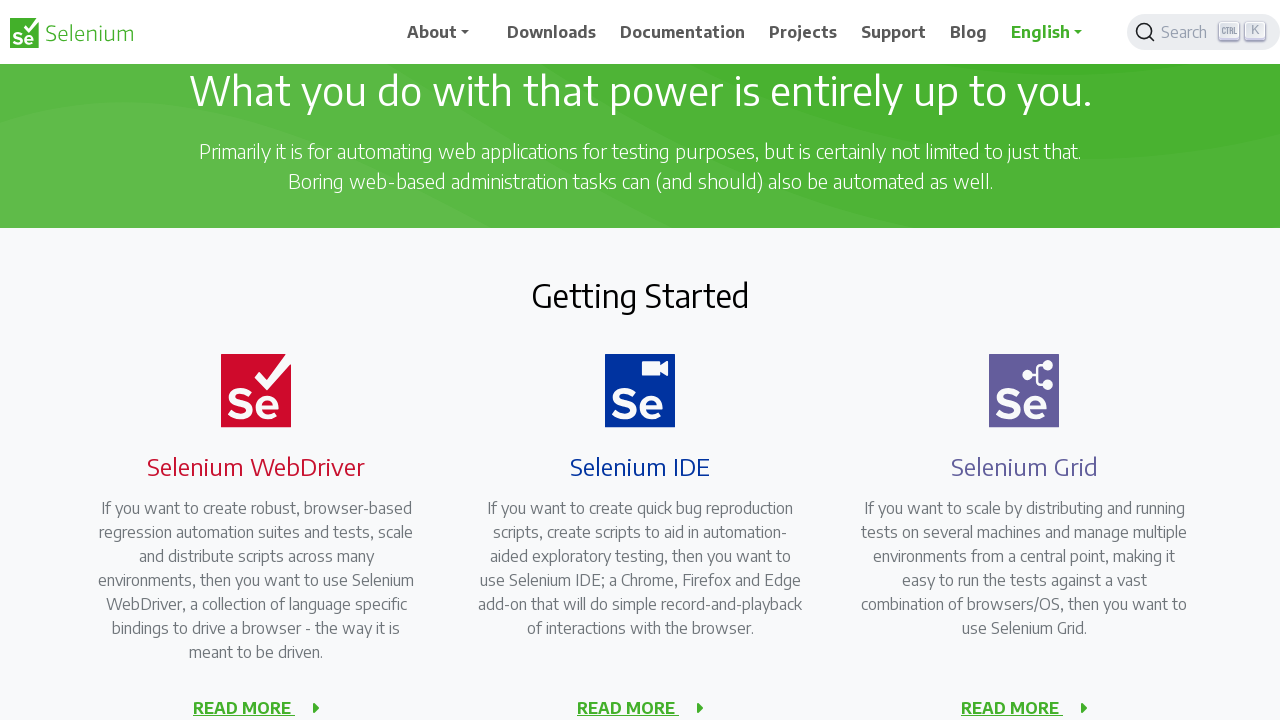

Scrolled down 80 pixels (scroll down iteration 3/5)
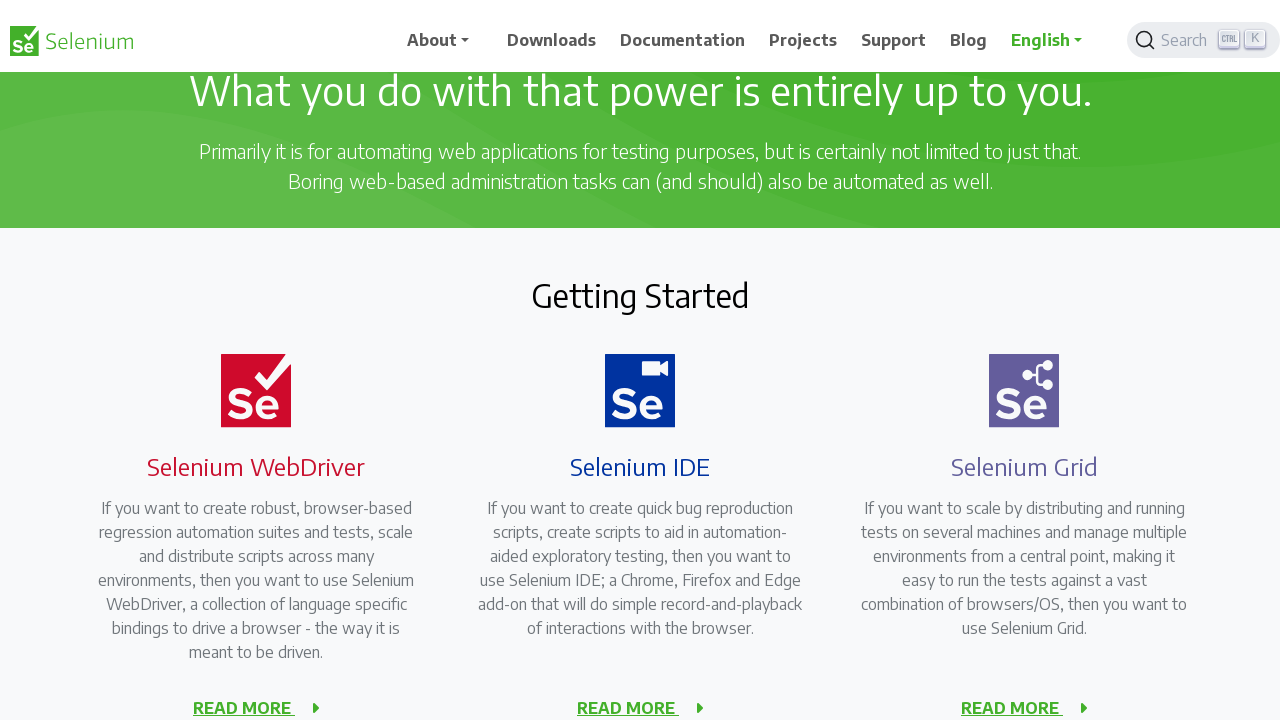

Waited 500ms for smooth scroll animation (scroll down iteration 3/5)
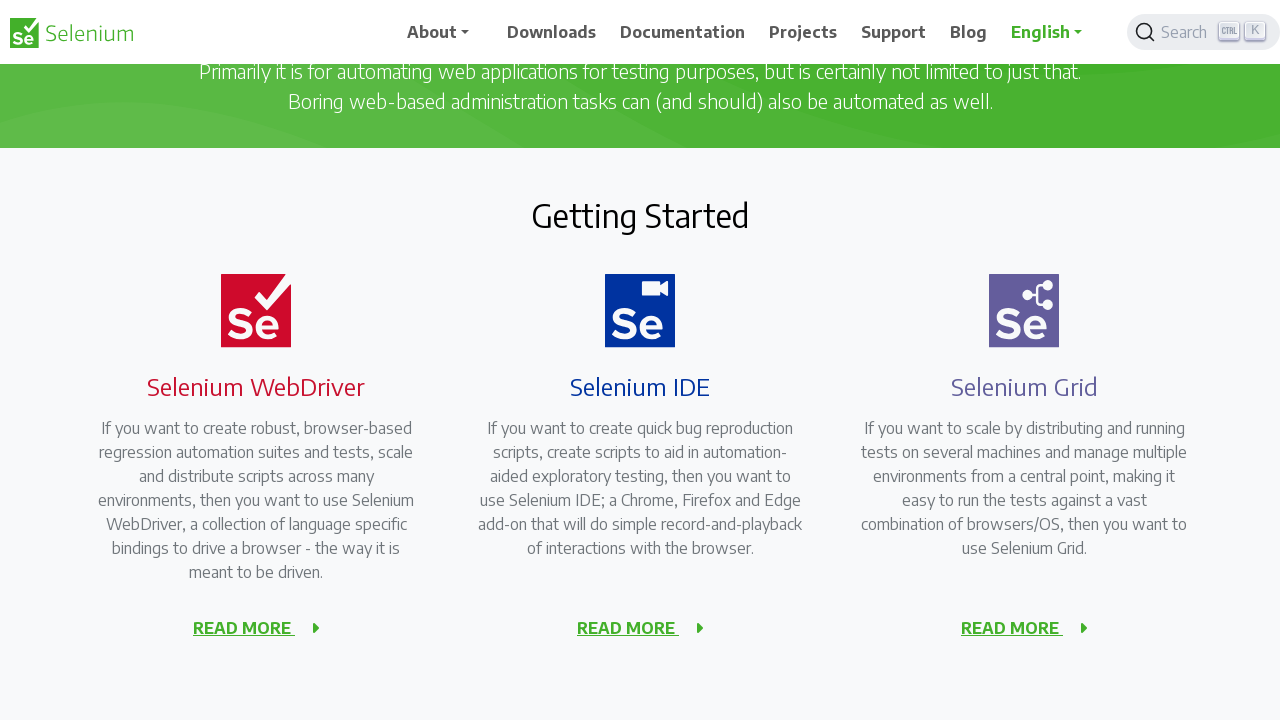

Scrolled down 80 pixels (scroll down iteration 4/5)
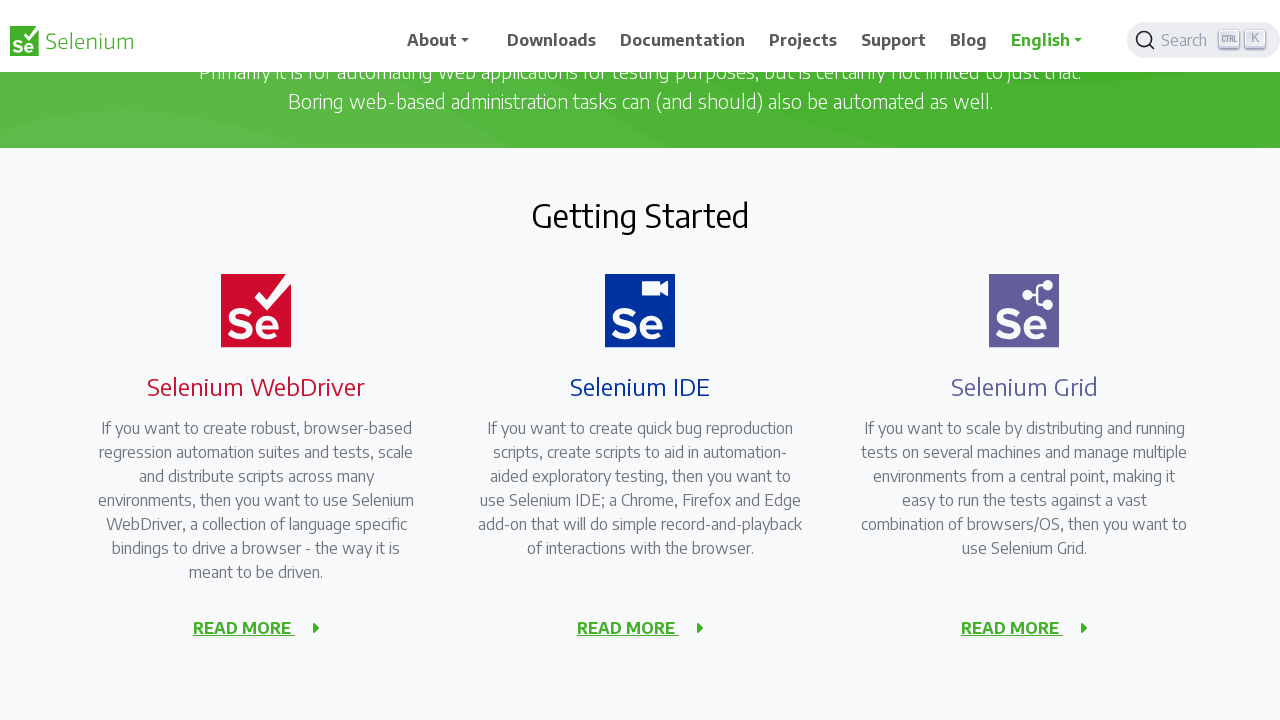

Waited 500ms for smooth scroll animation (scroll down iteration 4/5)
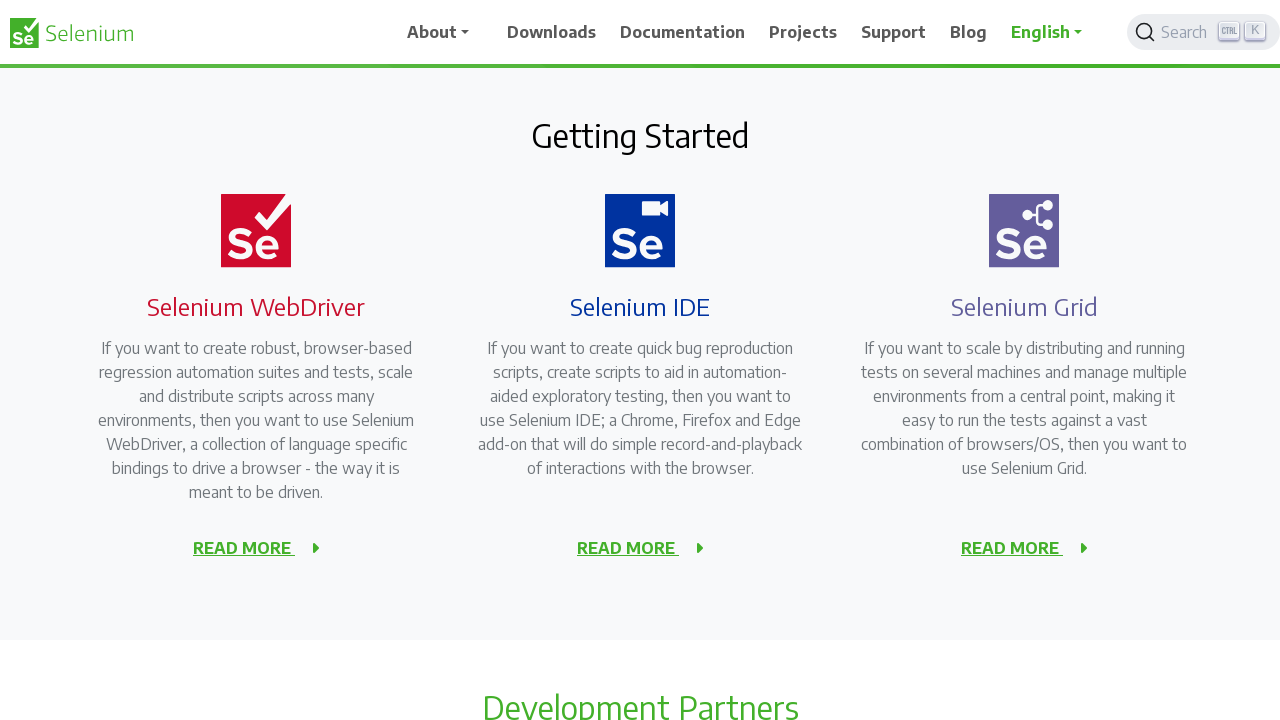

Scrolled down 80 pixels (scroll down iteration 5/5)
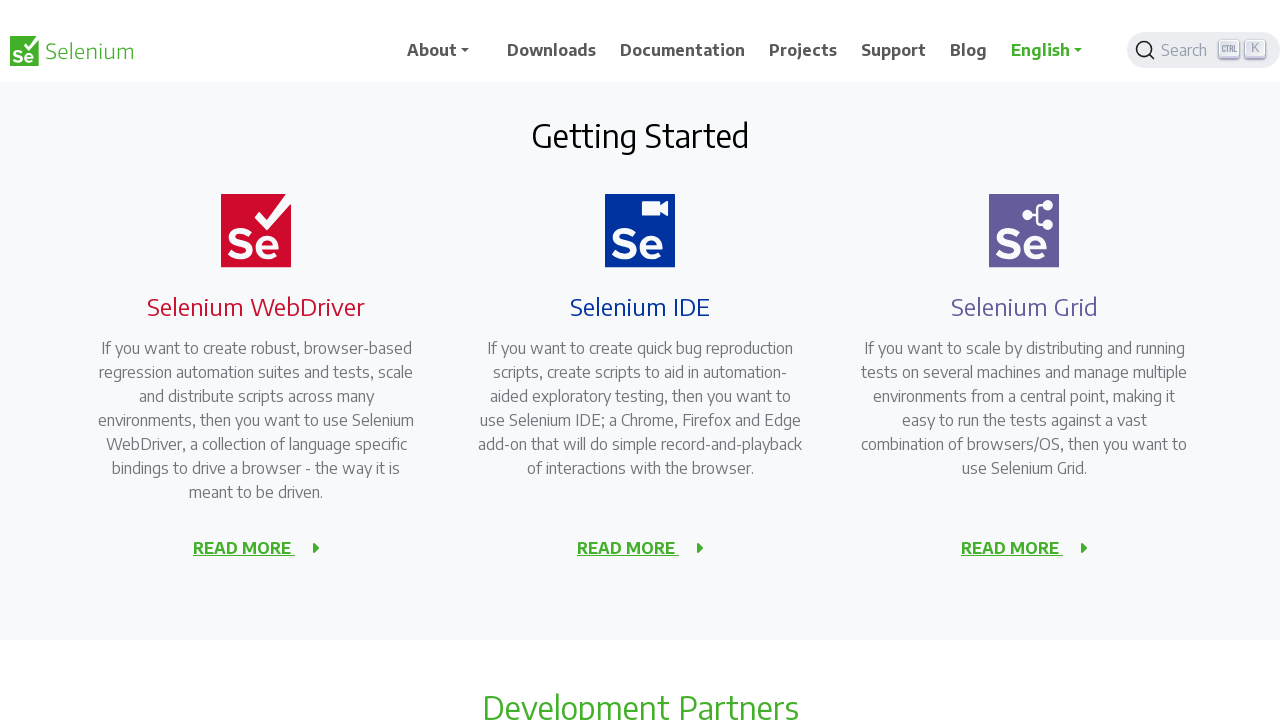

Waited 500ms for smooth scroll animation (scroll down iteration 5/5)
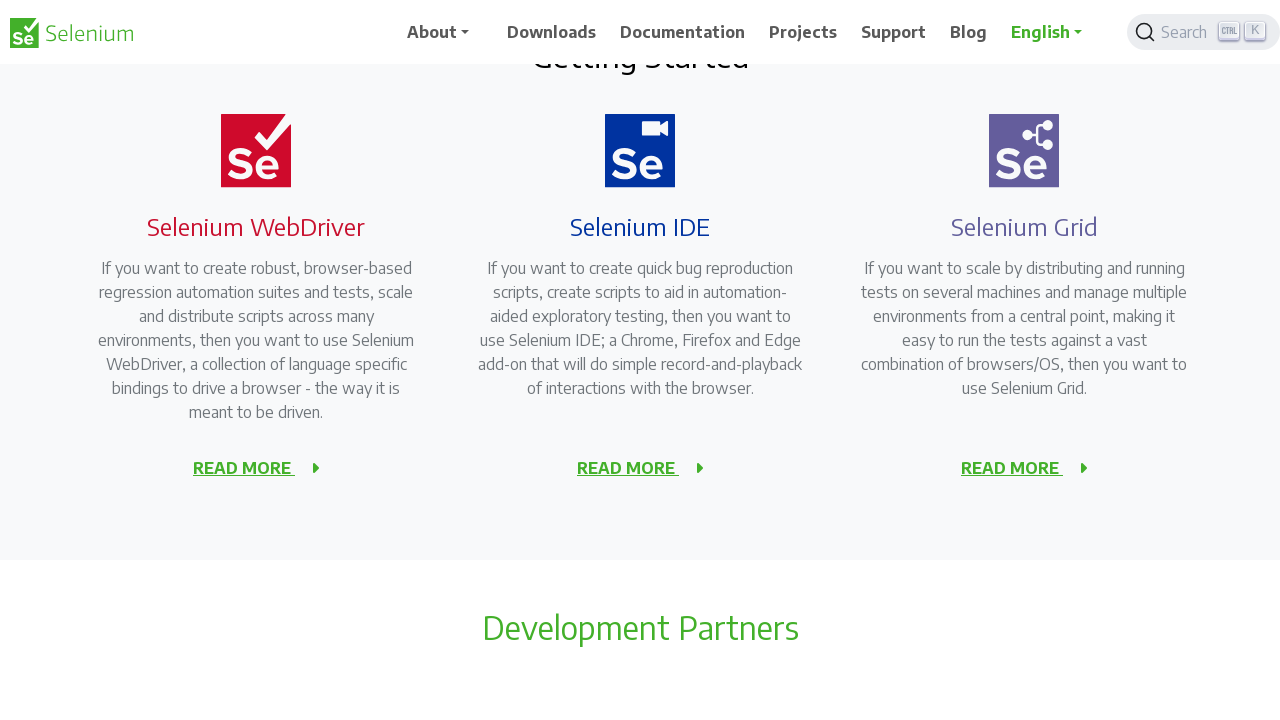

Paused for 3 seconds before scrolling back up
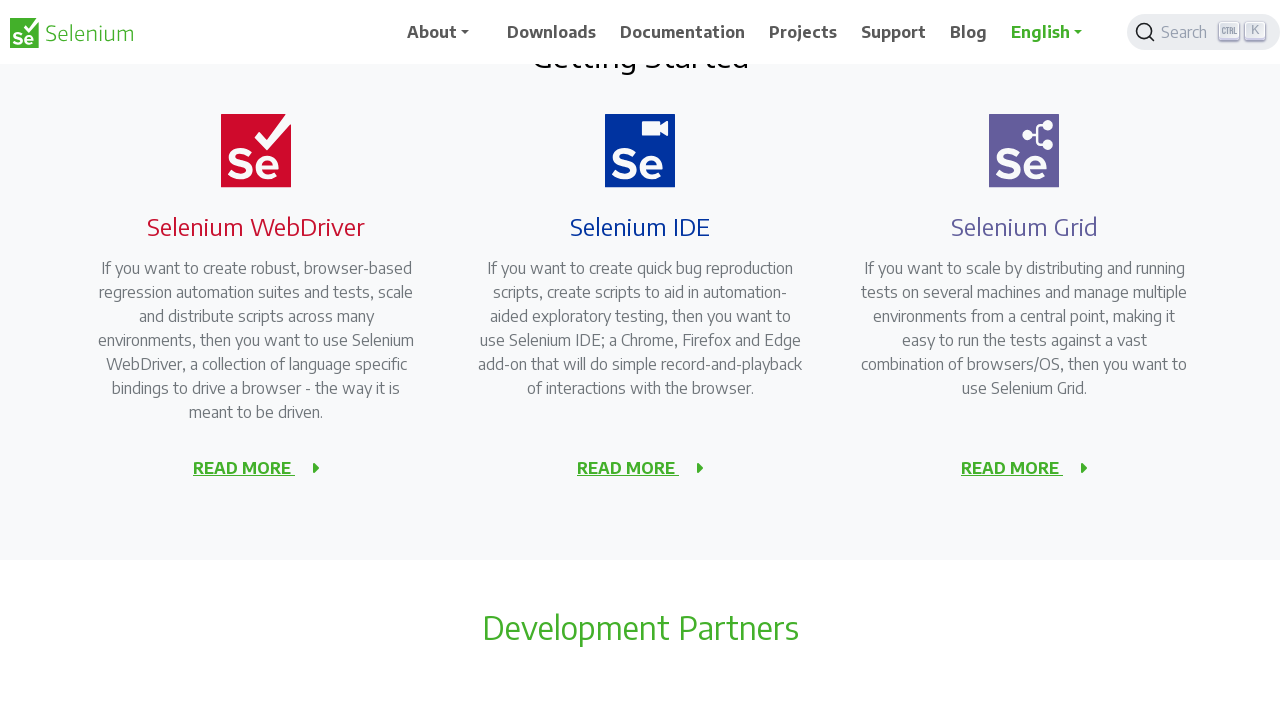

Scrolled up 80 pixels (scroll up iteration 1/5)
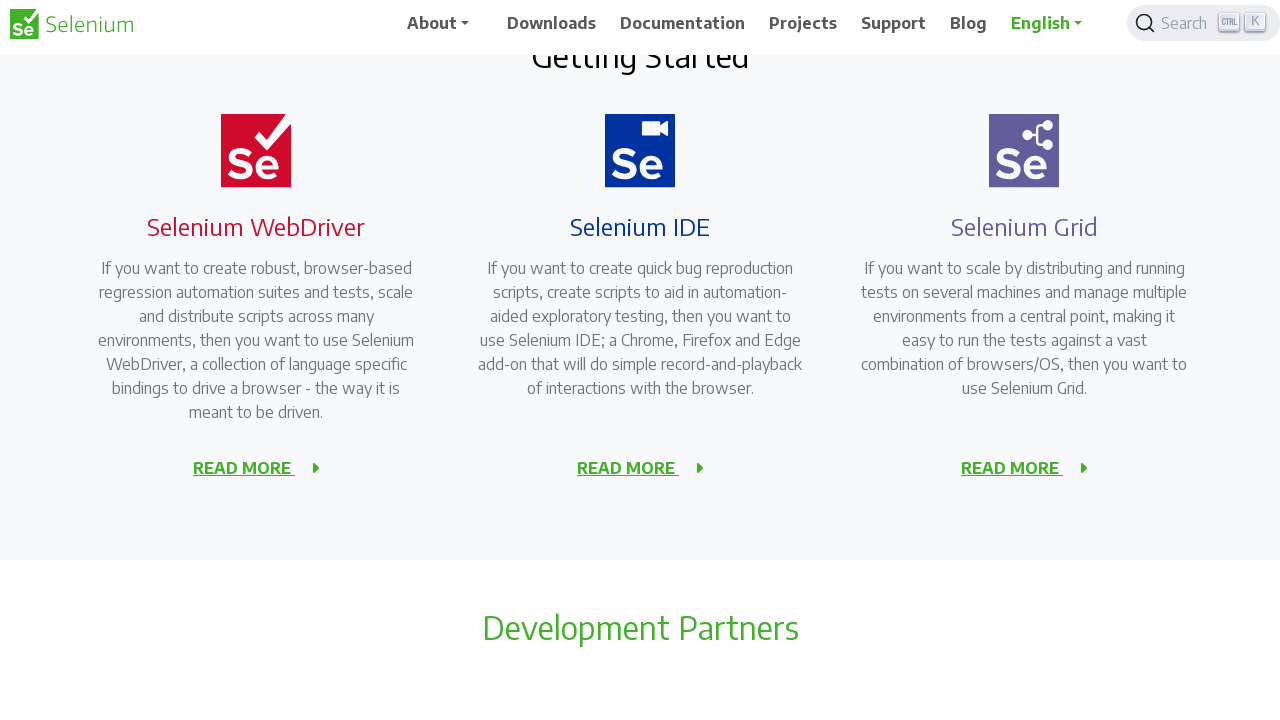

Waited 500ms for smooth scroll animation (scroll up iteration 1/5)
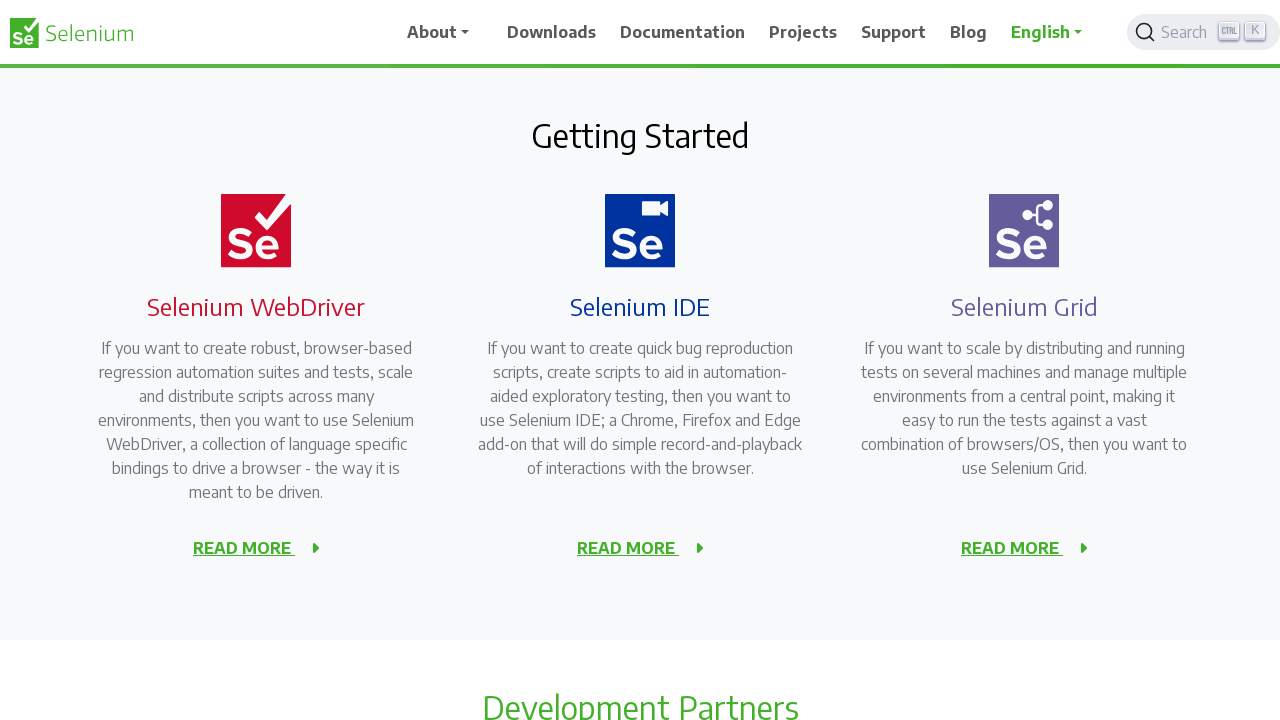

Scrolled up 80 pixels (scroll up iteration 2/5)
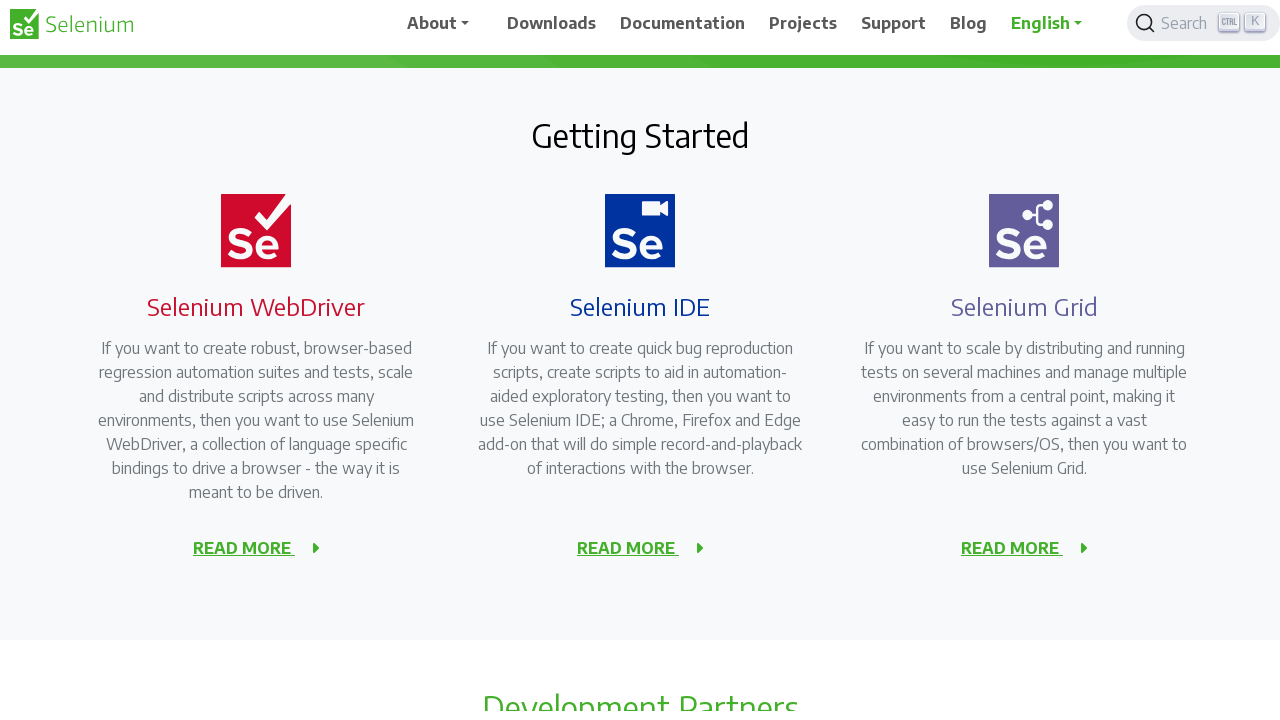

Waited 500ms for smooth scroll animation (scroll up iteration 2/5)
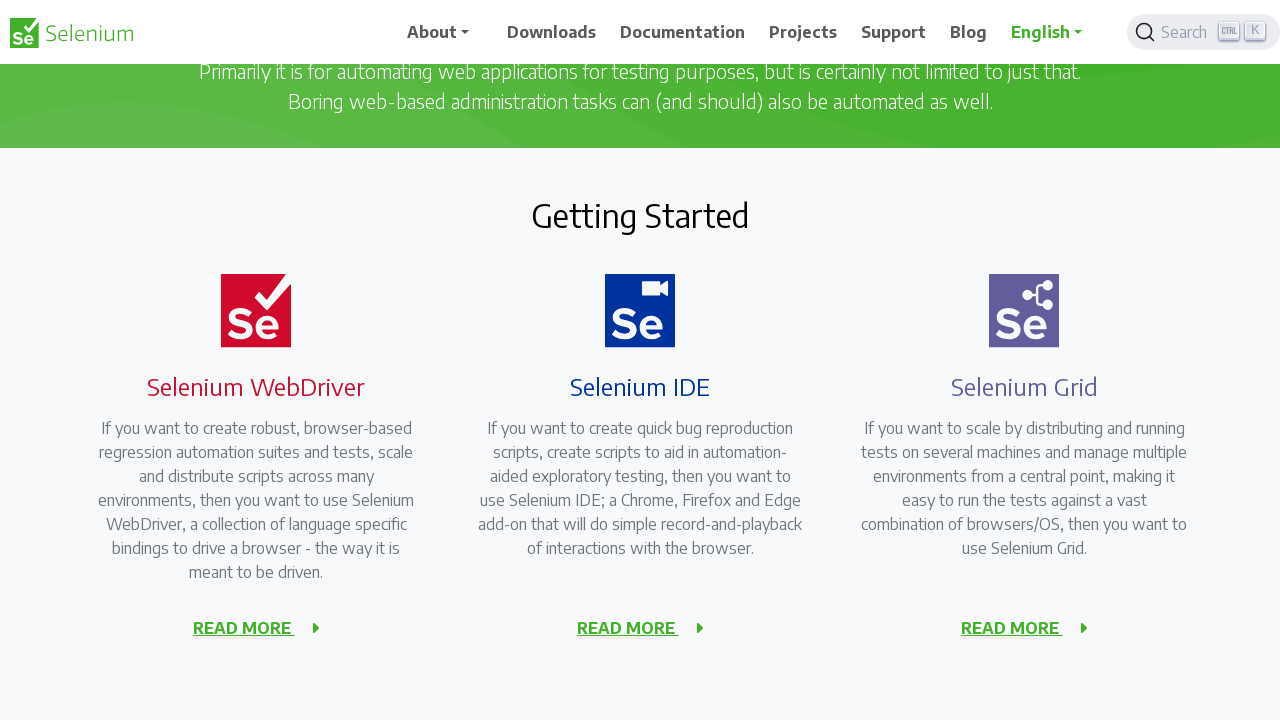

Scrolled up 80 pixels (scroll up iteration 3/5)
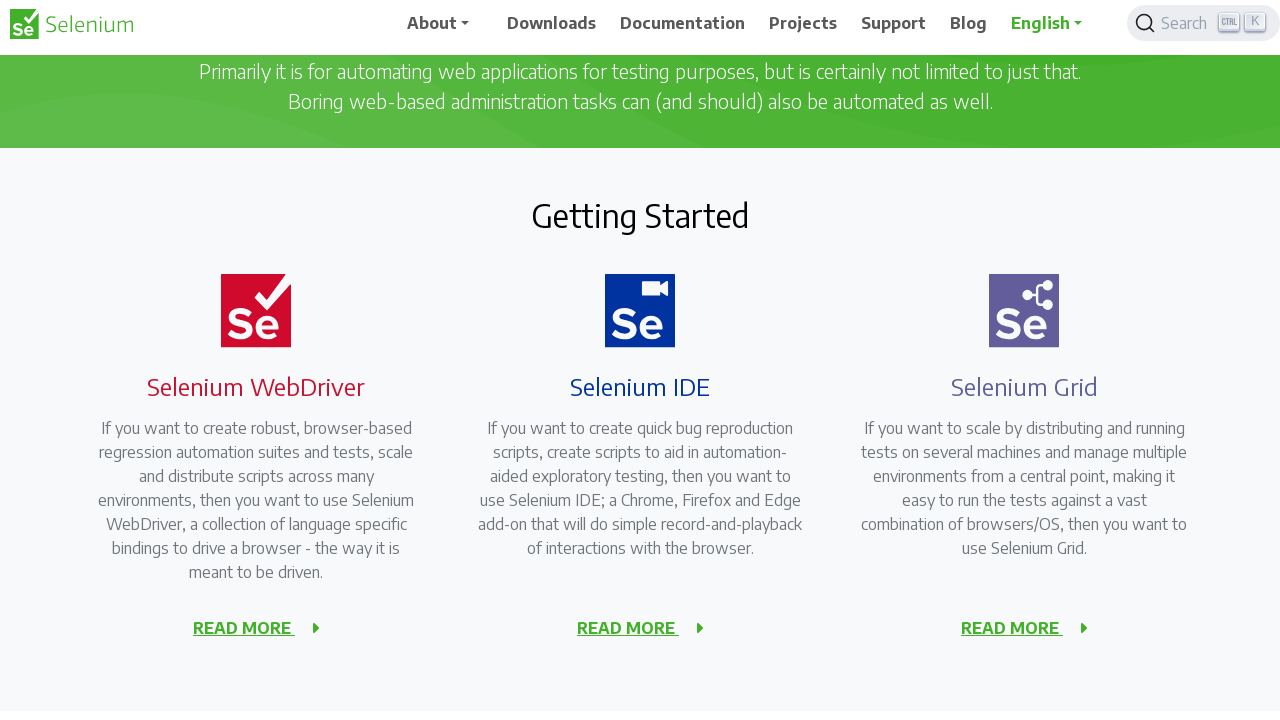

Waited 500ms for smooth scroll animation (scroll up iteration 3/5)
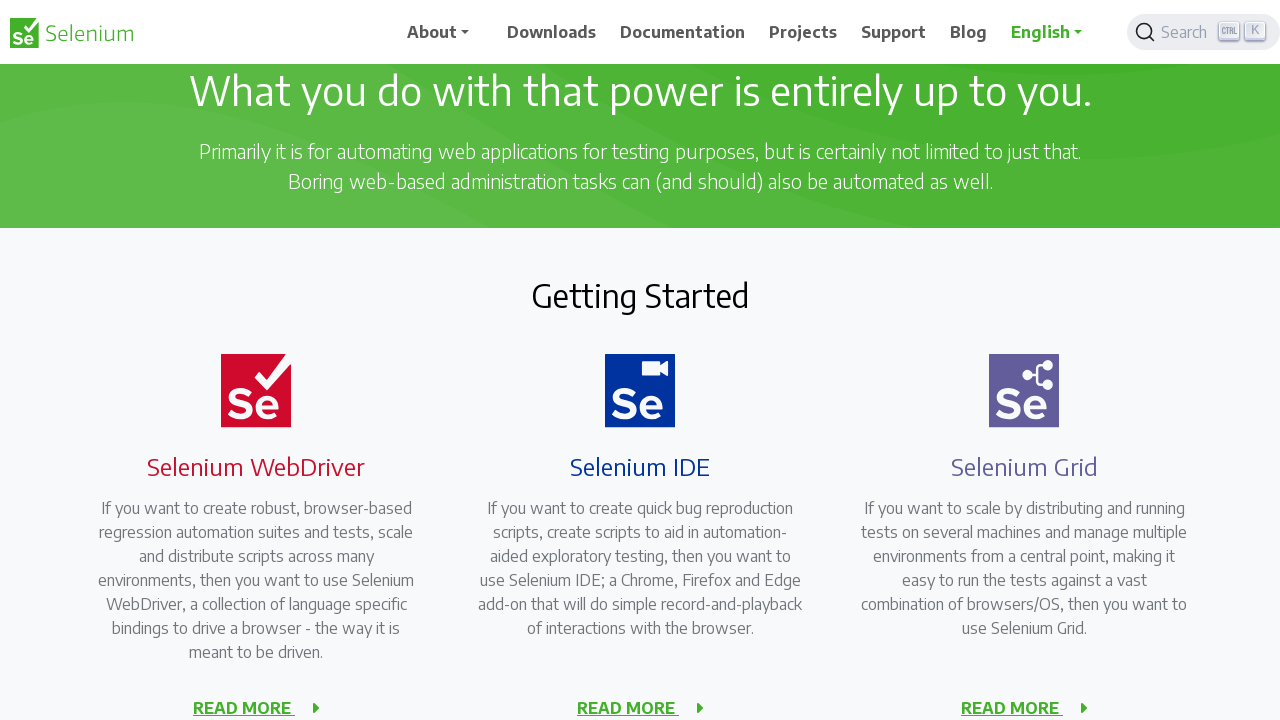

Scrolled up 80 pixels (scroll up iteration 4/5)
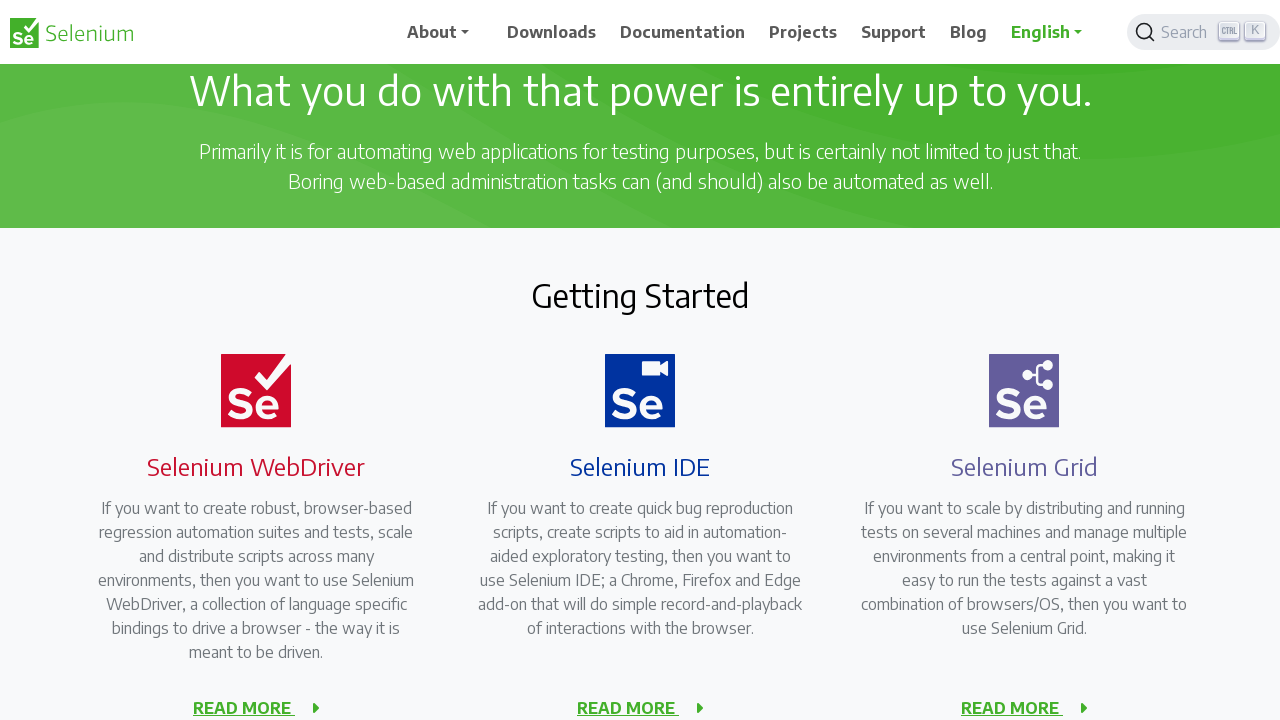

Waited 500ms for smooth scroll animation (scroll up iteration 4/5)
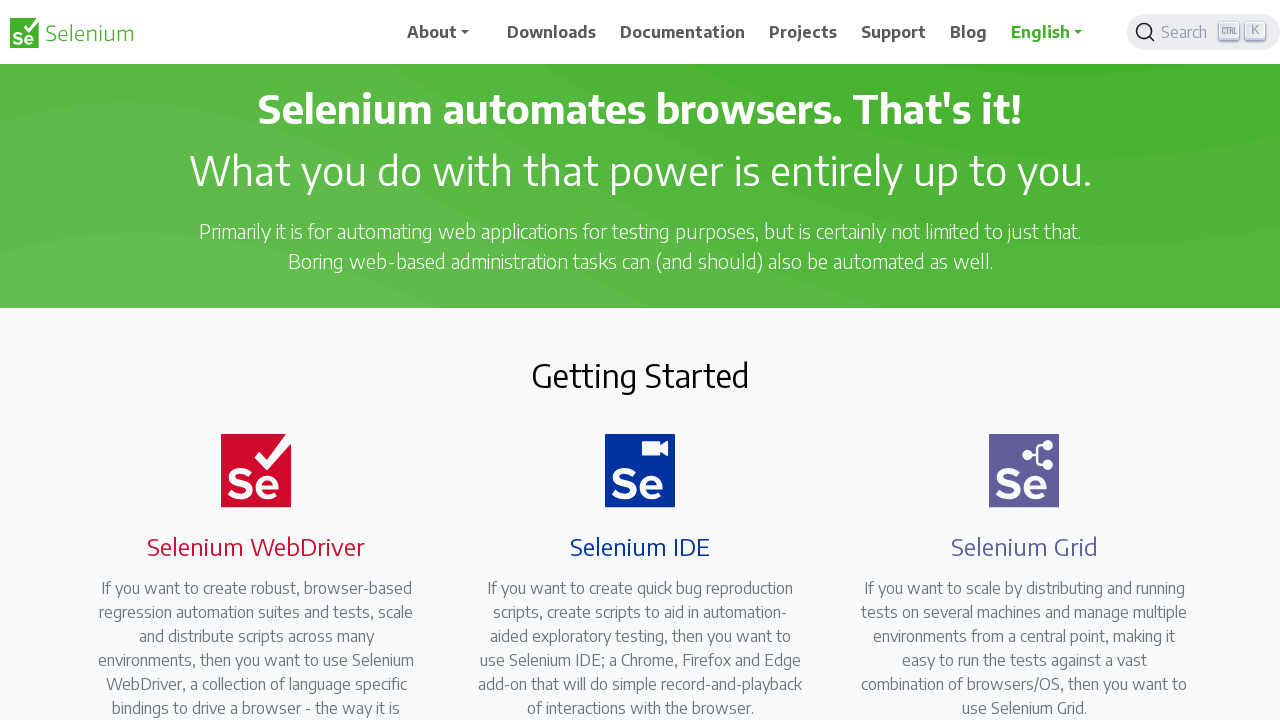

Scrolled up 80 pixels (scroll up iteration 5/5)
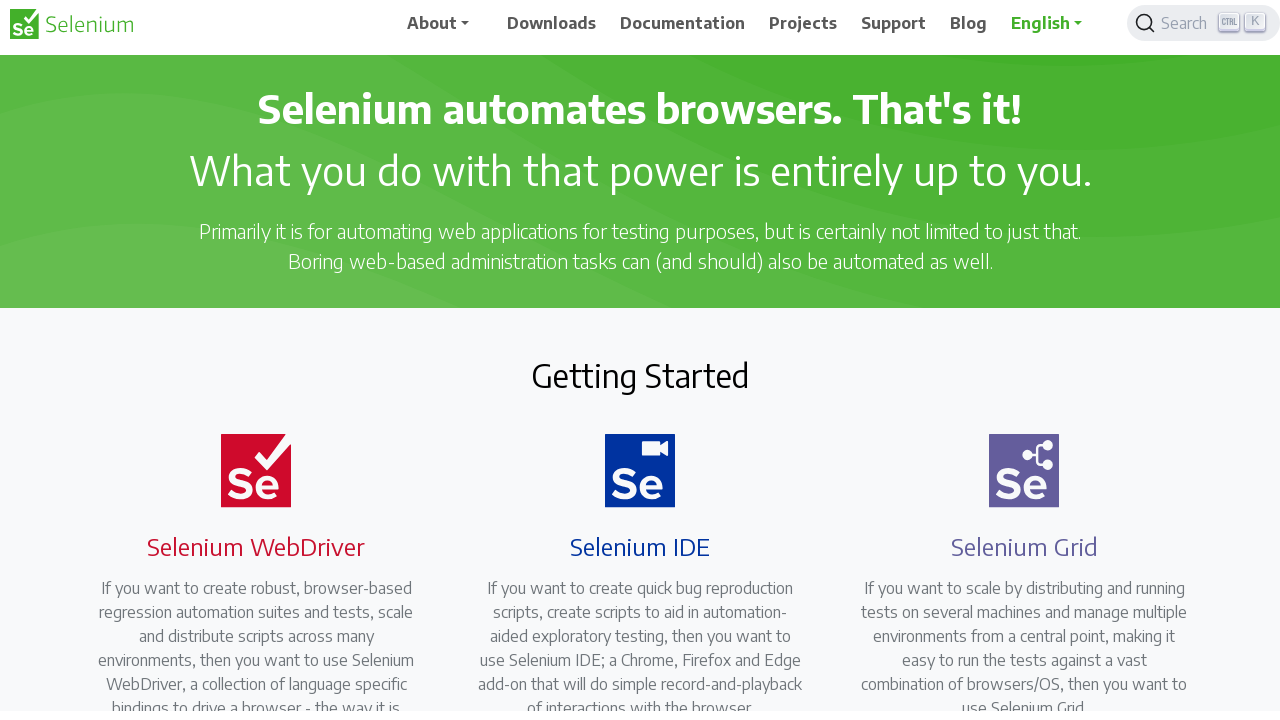

Waited 500ms for smooth scroll animation (scroll up iteration 5/5)
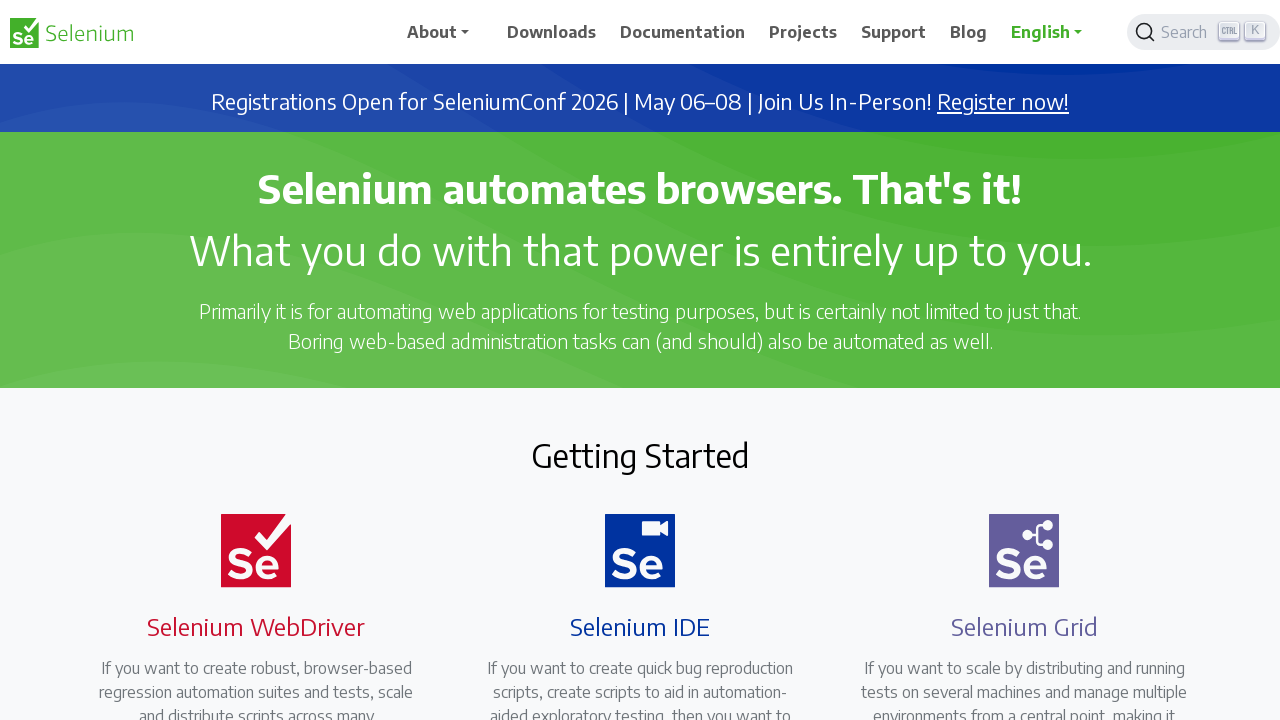

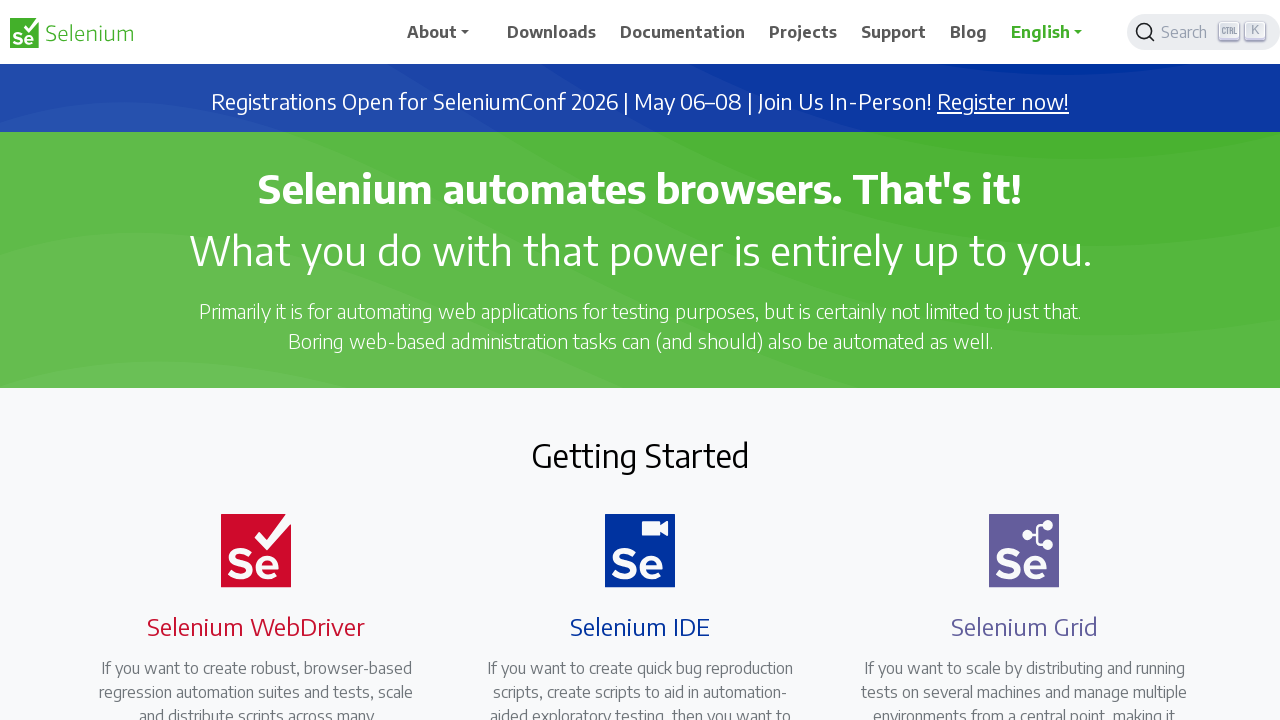